Solves a mathematical captcha by reading a value, calculating its result, filling the answer, checking checkboxes, and submitting the form

Starting URL: http://suninjuly.github.io/math.html

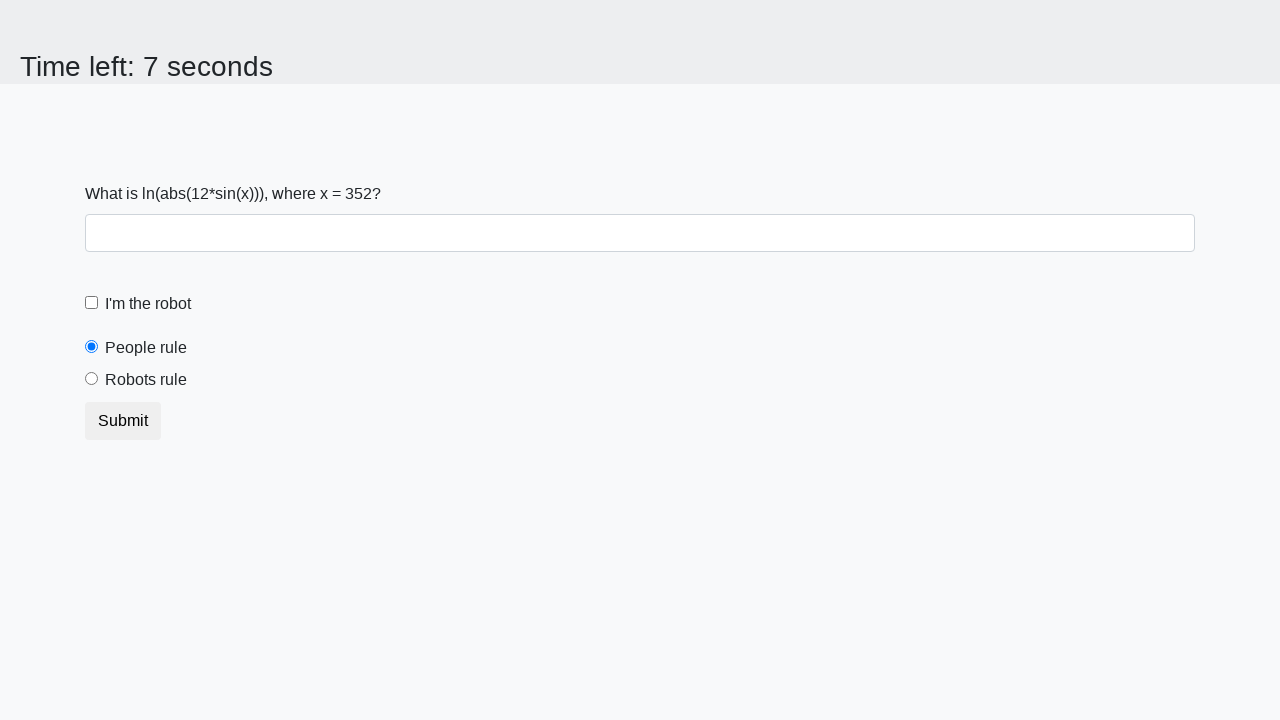

Retrieved mathematical value from input field
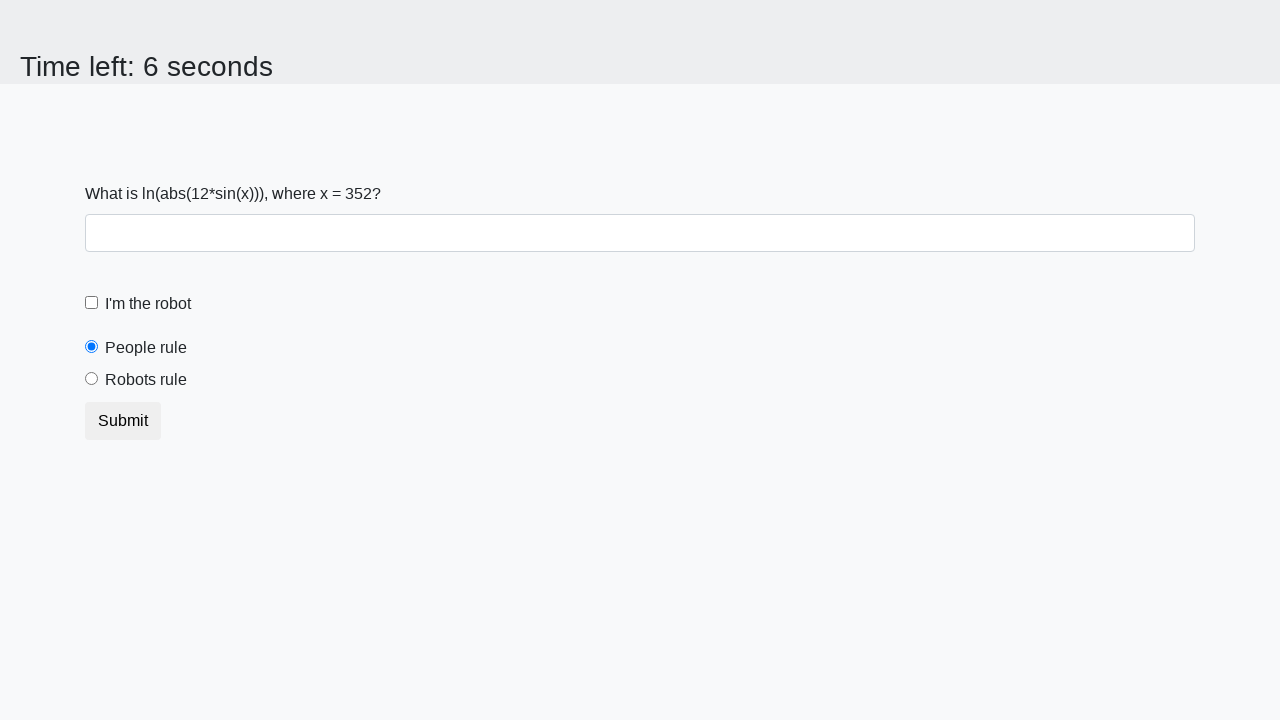

Calculated mathematical captcha answer
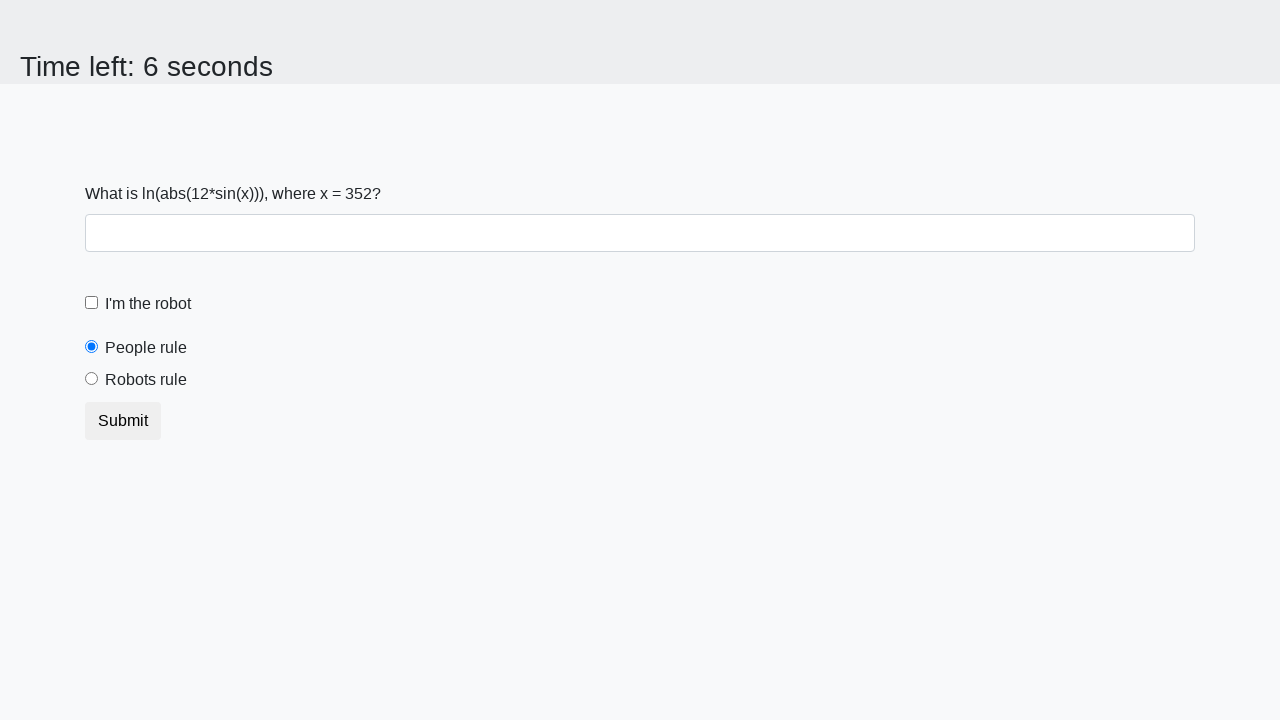

Filled answer field with calculated result on #answer
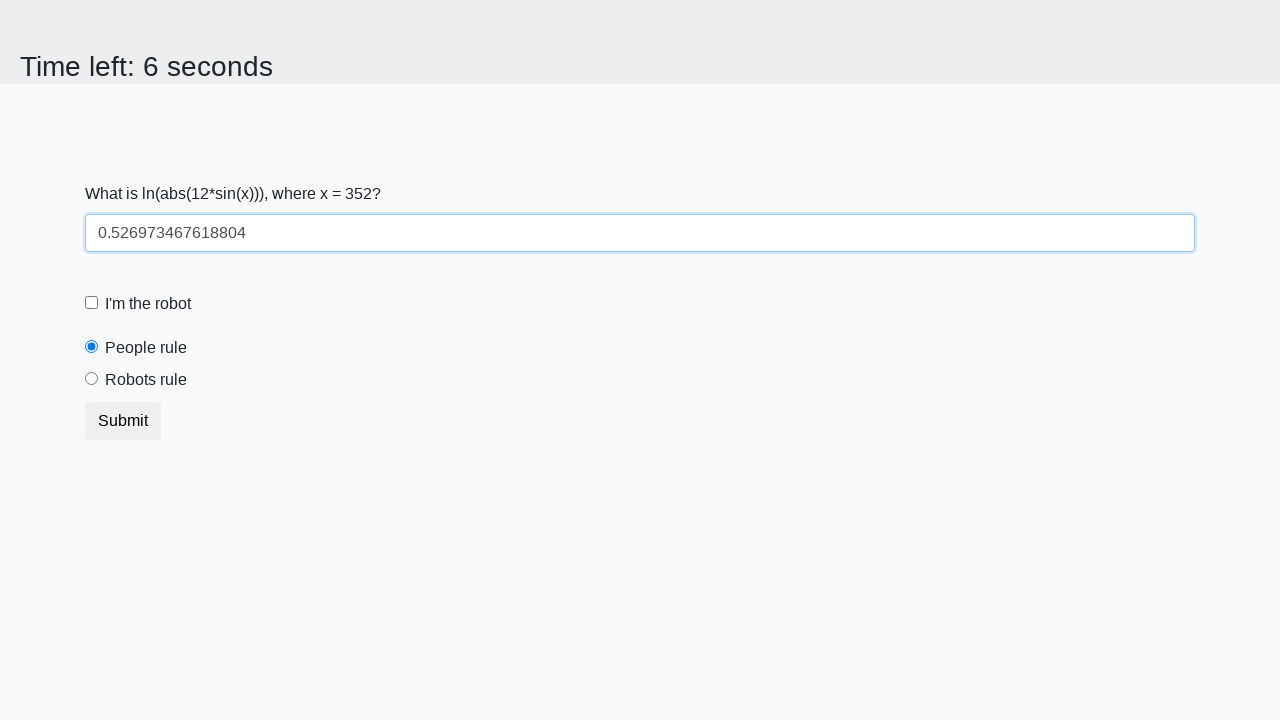

Checked the robot checkbox at (148, 304) on [for="robotCheckbox"]
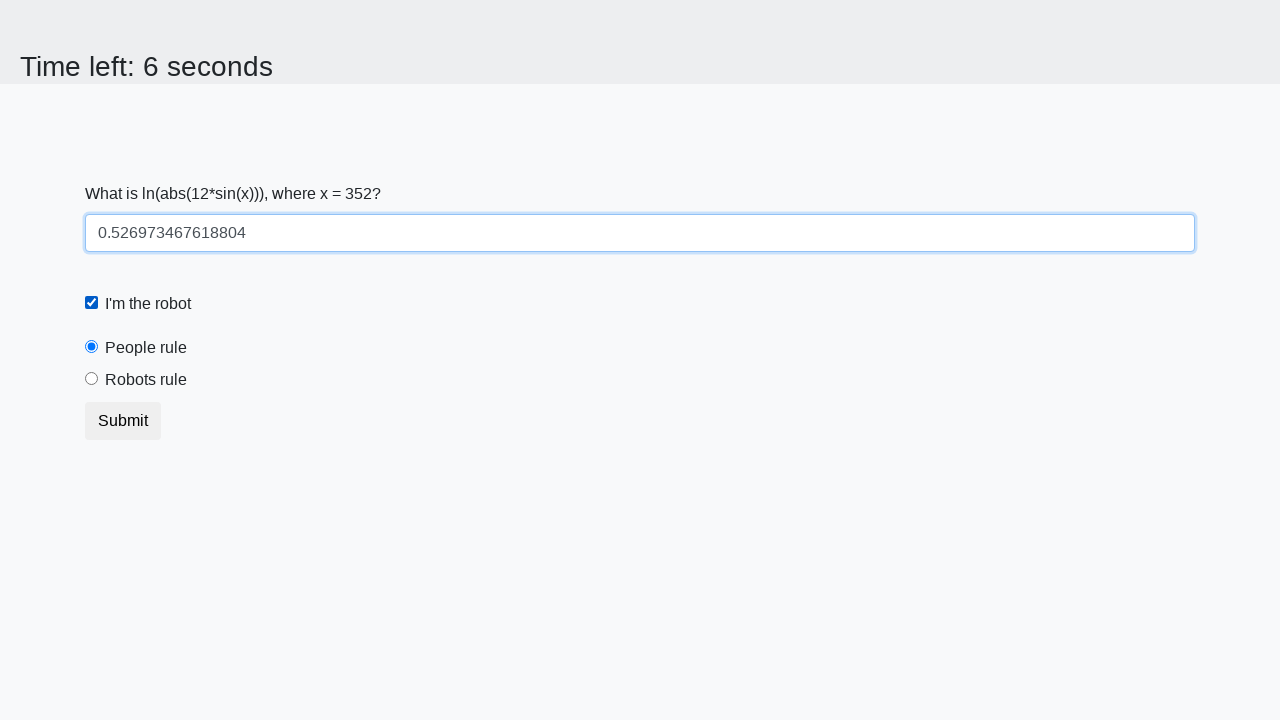

Selected the robots rule radio button at (146, 380) on [for="robotsRule"]
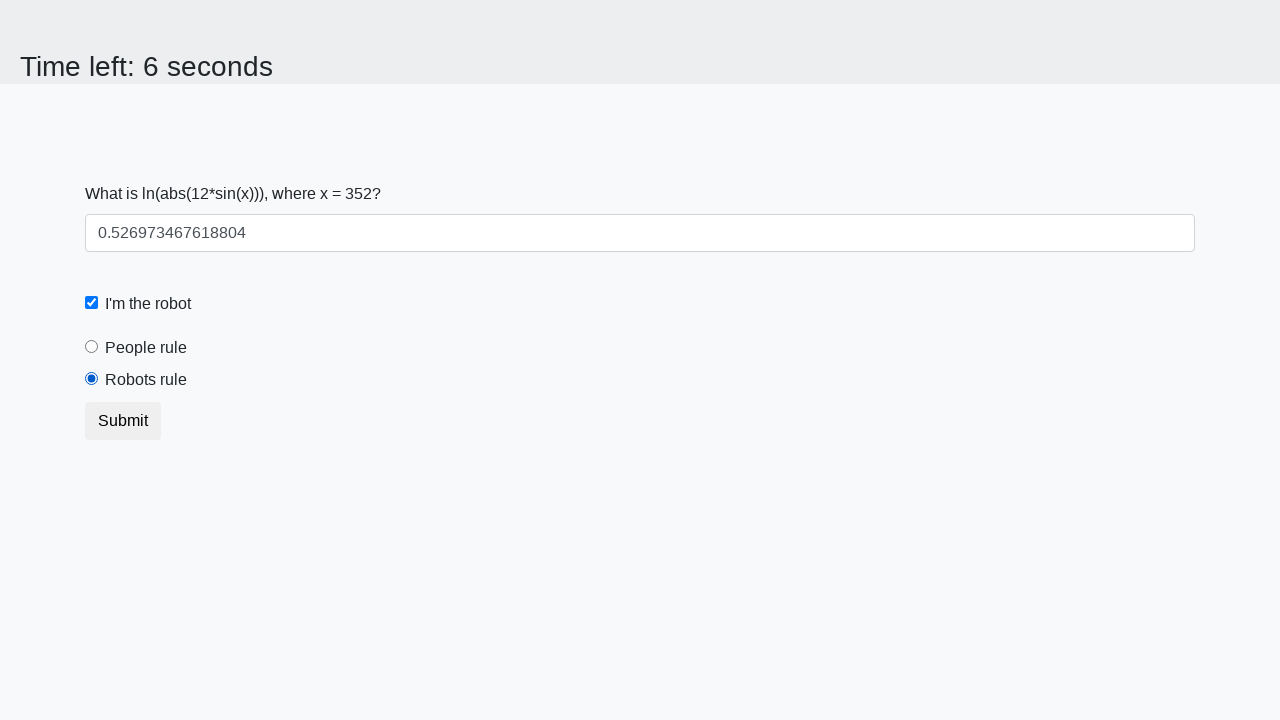

Submitted the form at (123, 421) on button
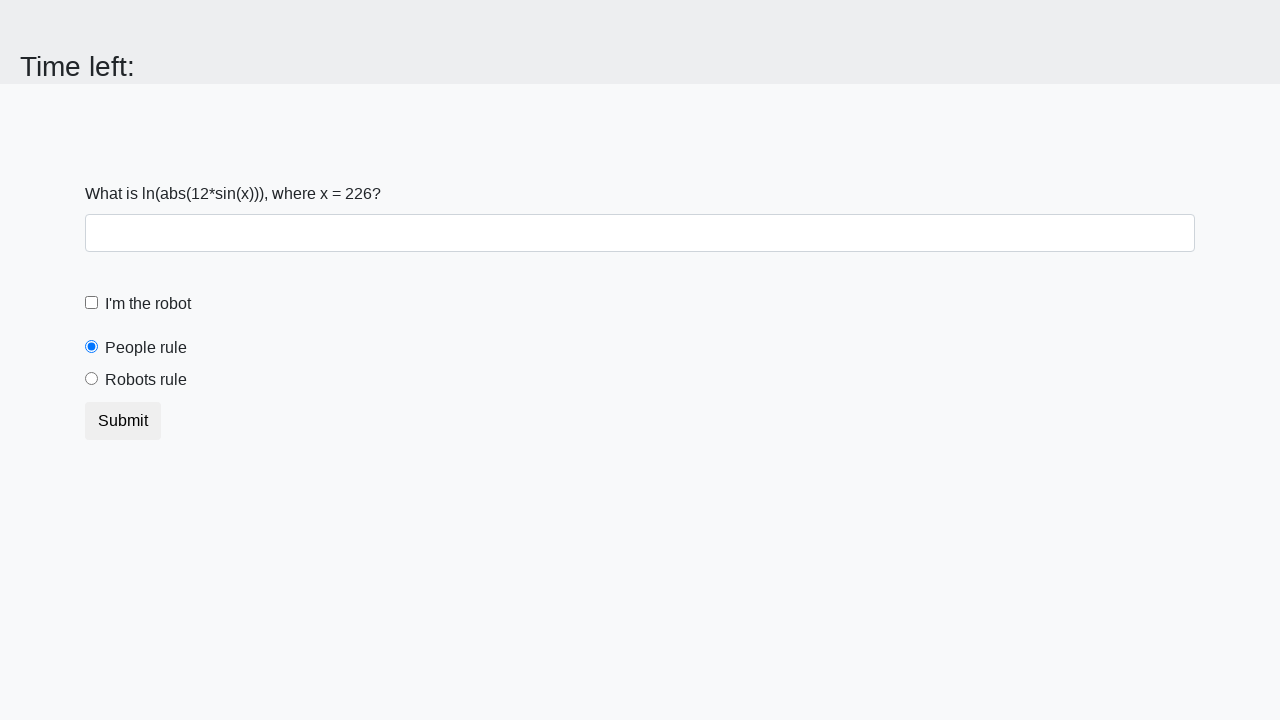

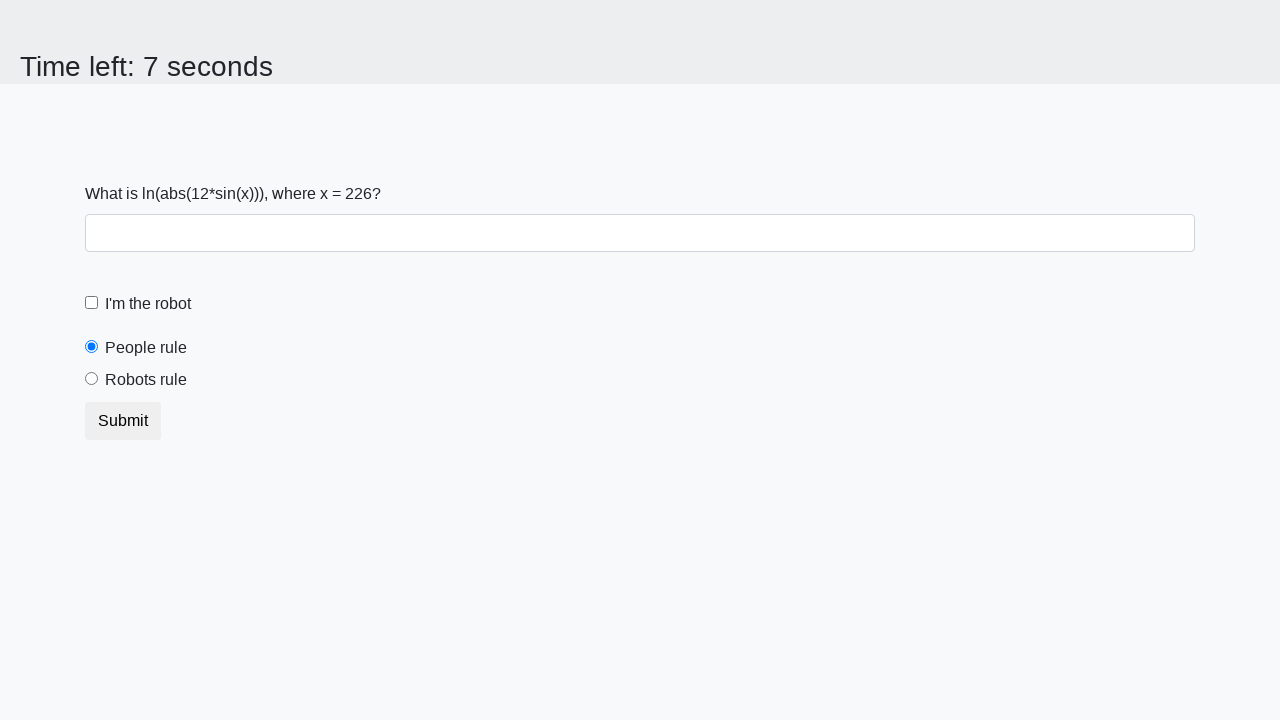